Tests dropdown/select element functionality by selecting options using different methods: visible text, index, and value attribute. Verifies selections are made correctly on a training website.

Starting URL: https://training-support.net/webelements/selects

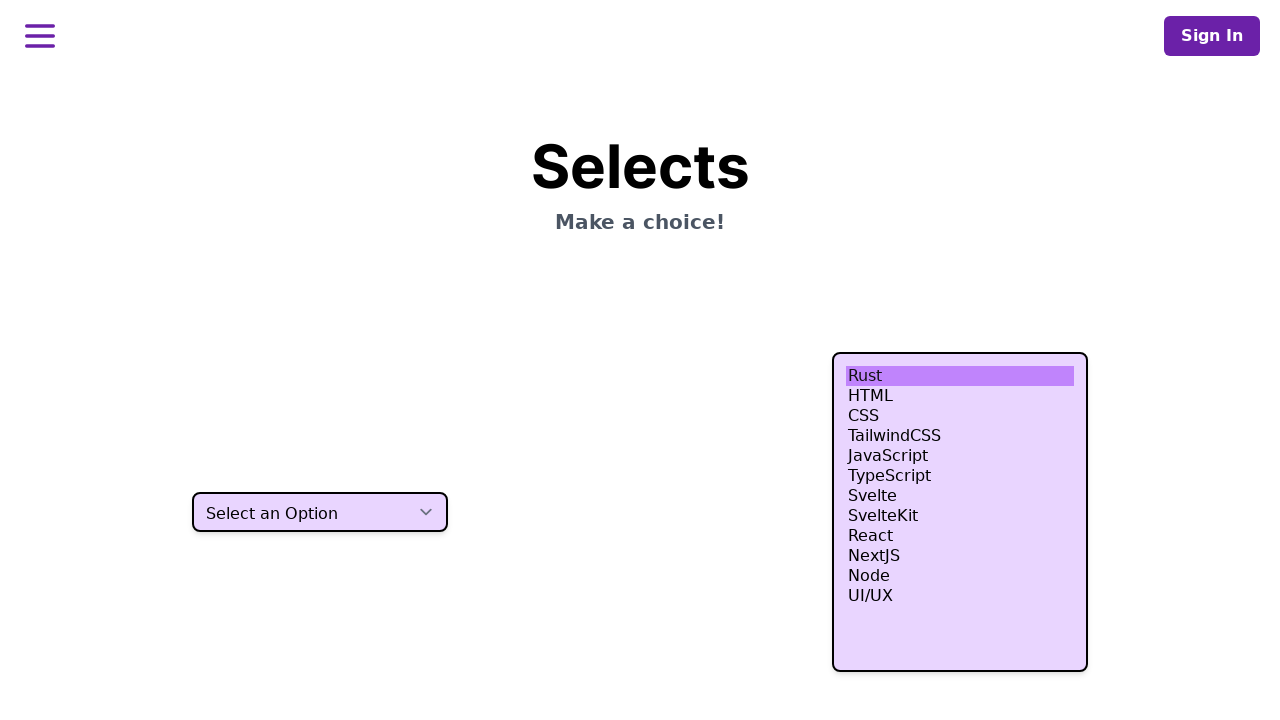

Selected 'Two' from dropdown using visible text on select.h-10
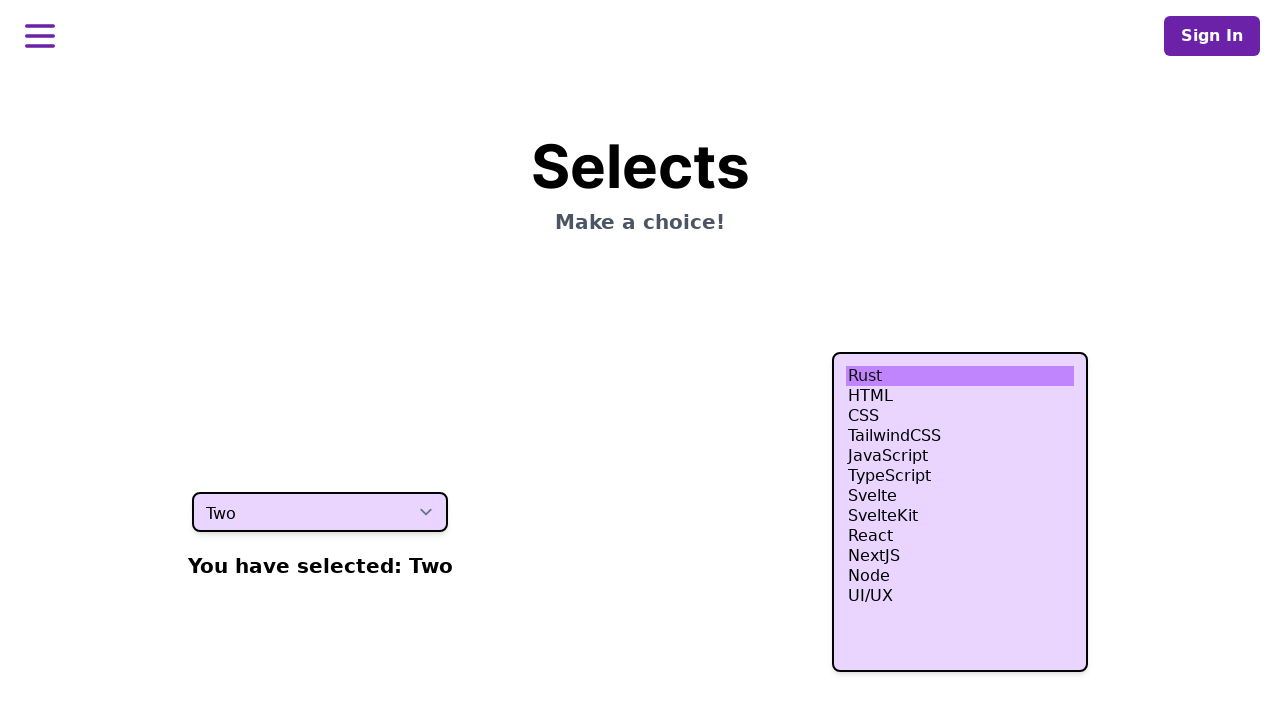

Waited 500ms to verify selection was made
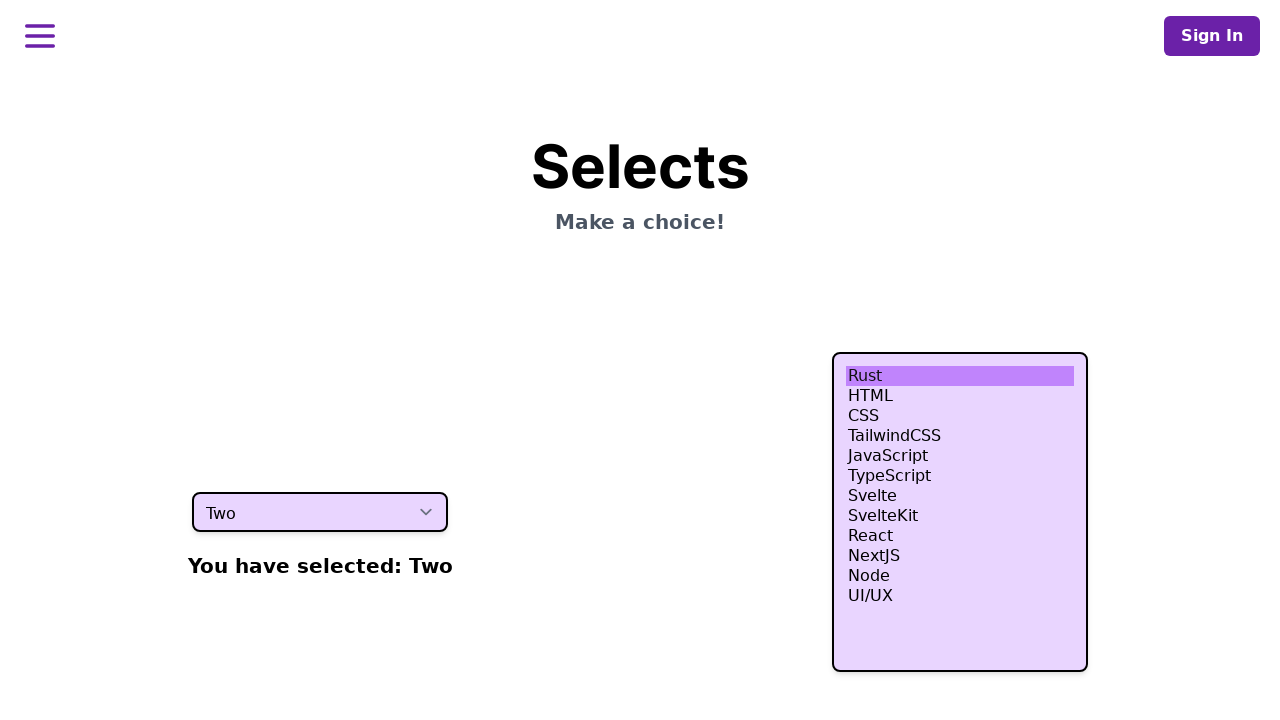

Selected fourth option (index 3) from dropdown on select.h-10
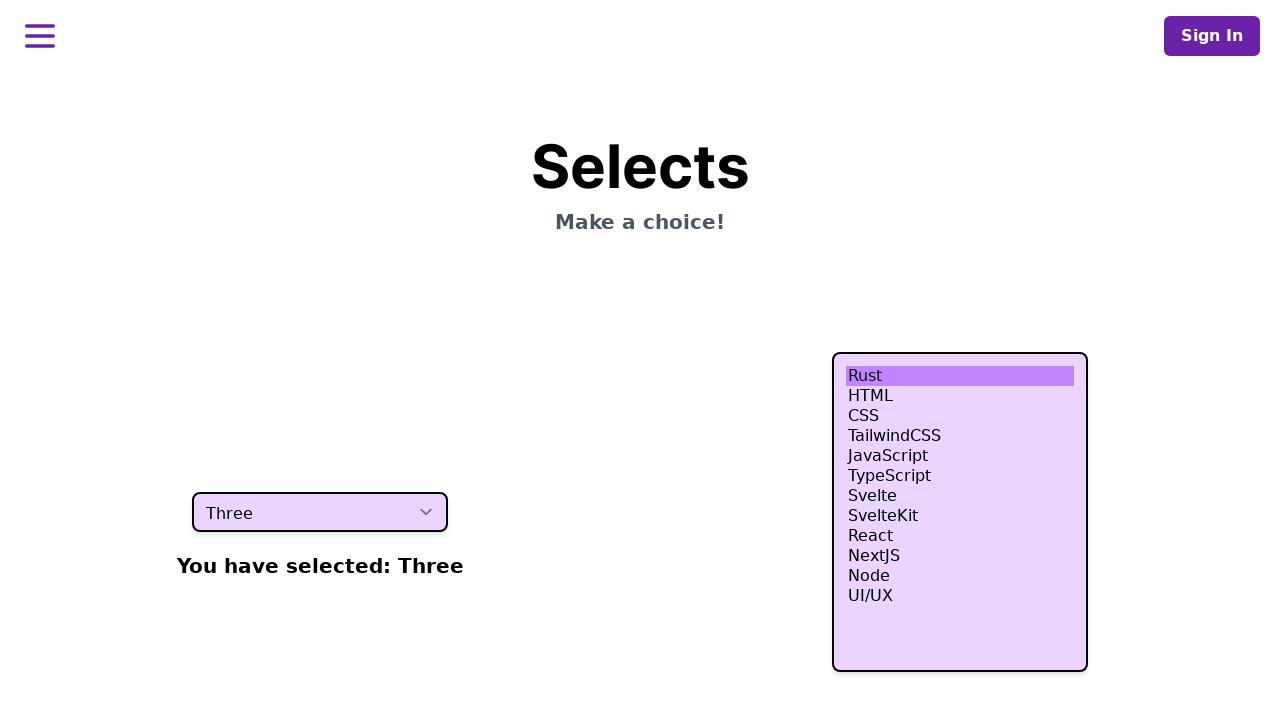

Waited 500ms to verify selection was made
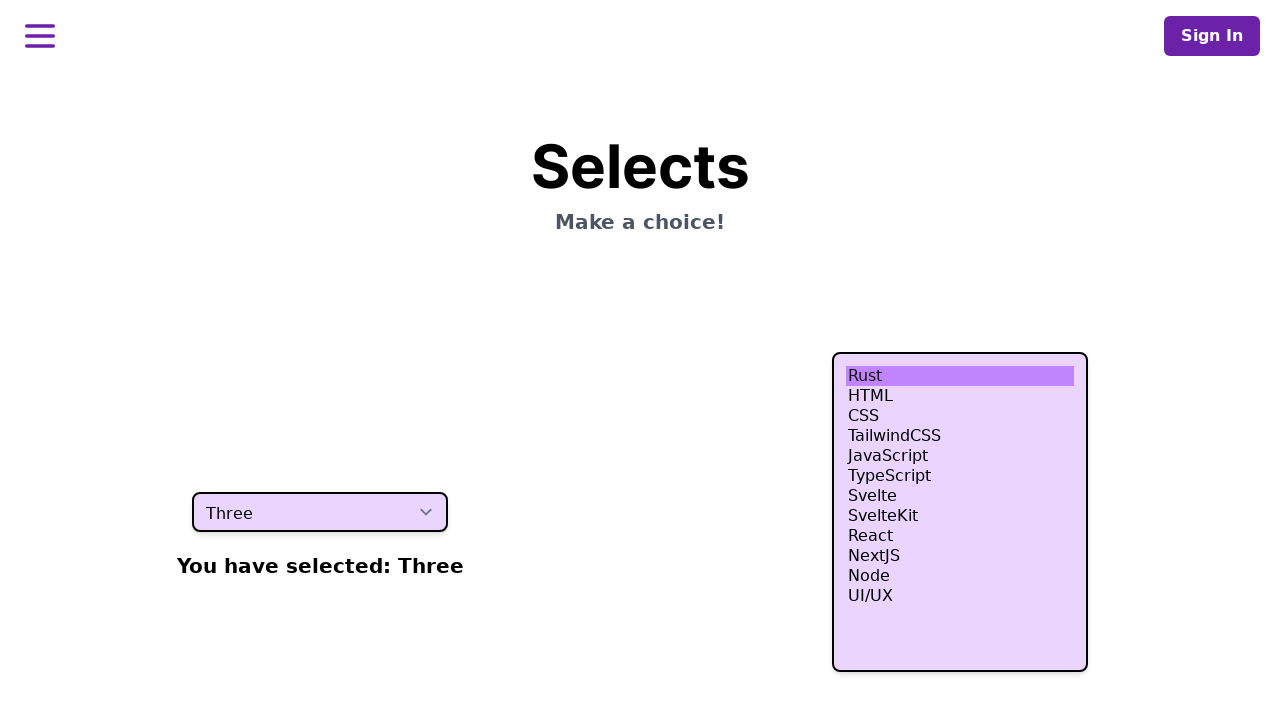

Selected option using value attribute 'four' on select.h-10
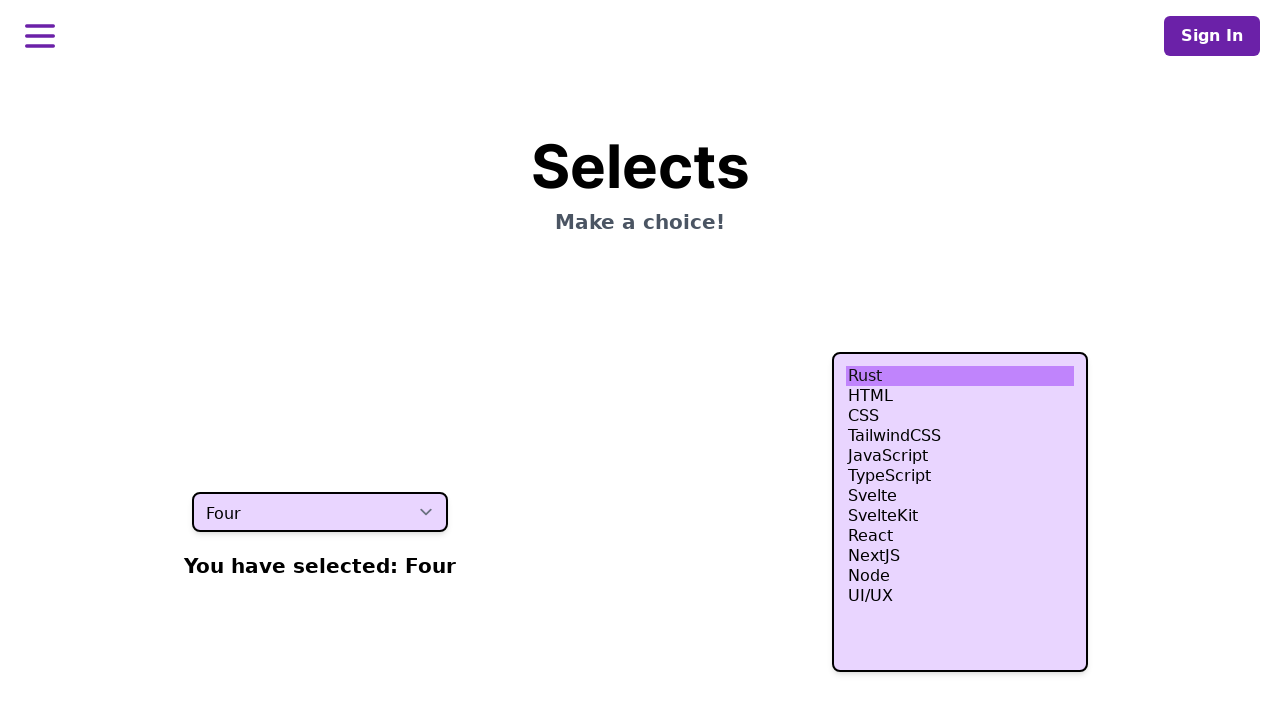

Verified final selection is visible in dropdown
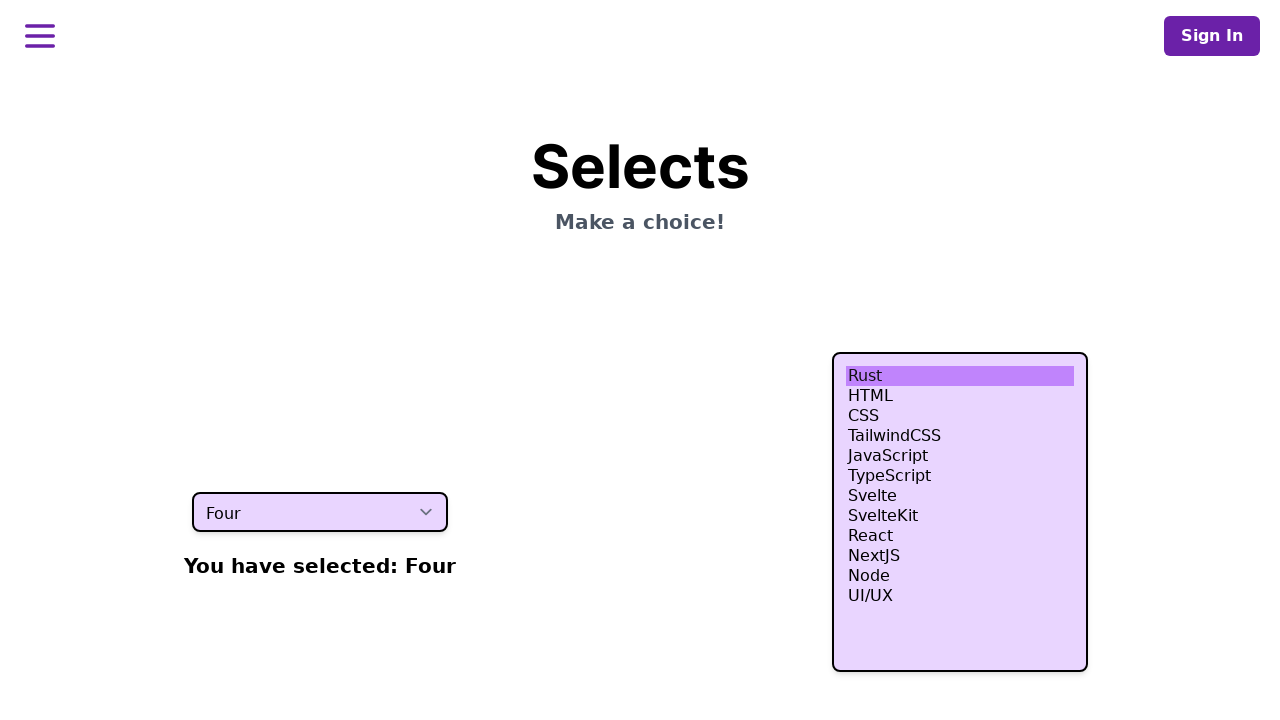

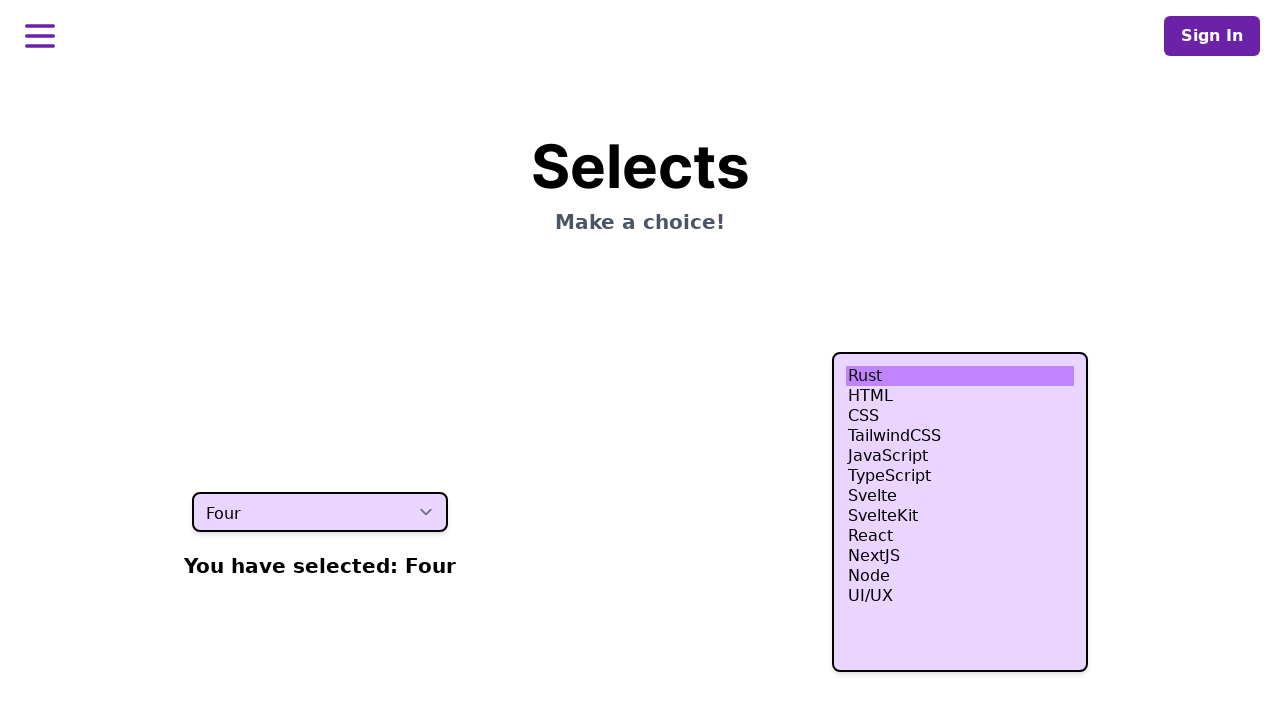